Fills out a comprehensive registration form including personal details, date of birth selection, subjects, hobbies, and file upload, then submits the form

Starting URL: https://demoqa.com/automation-practice-form

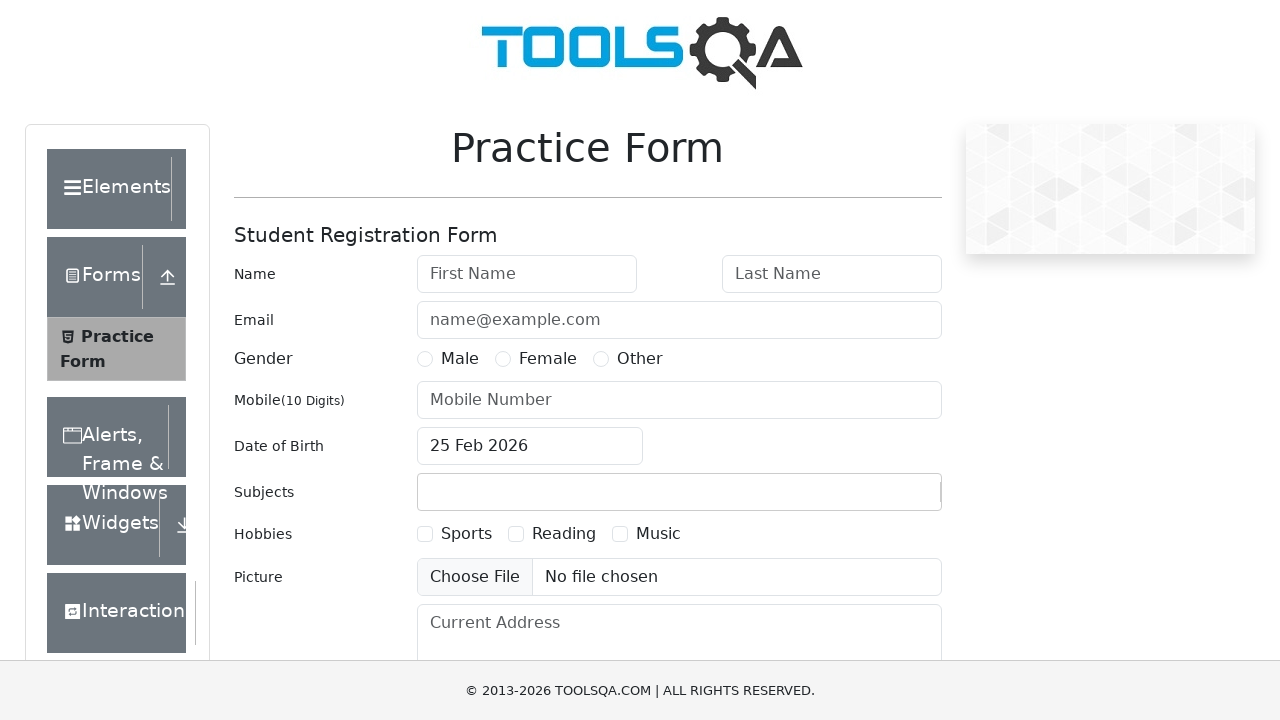

Filled first name field with 'sivaji' on input#firstName
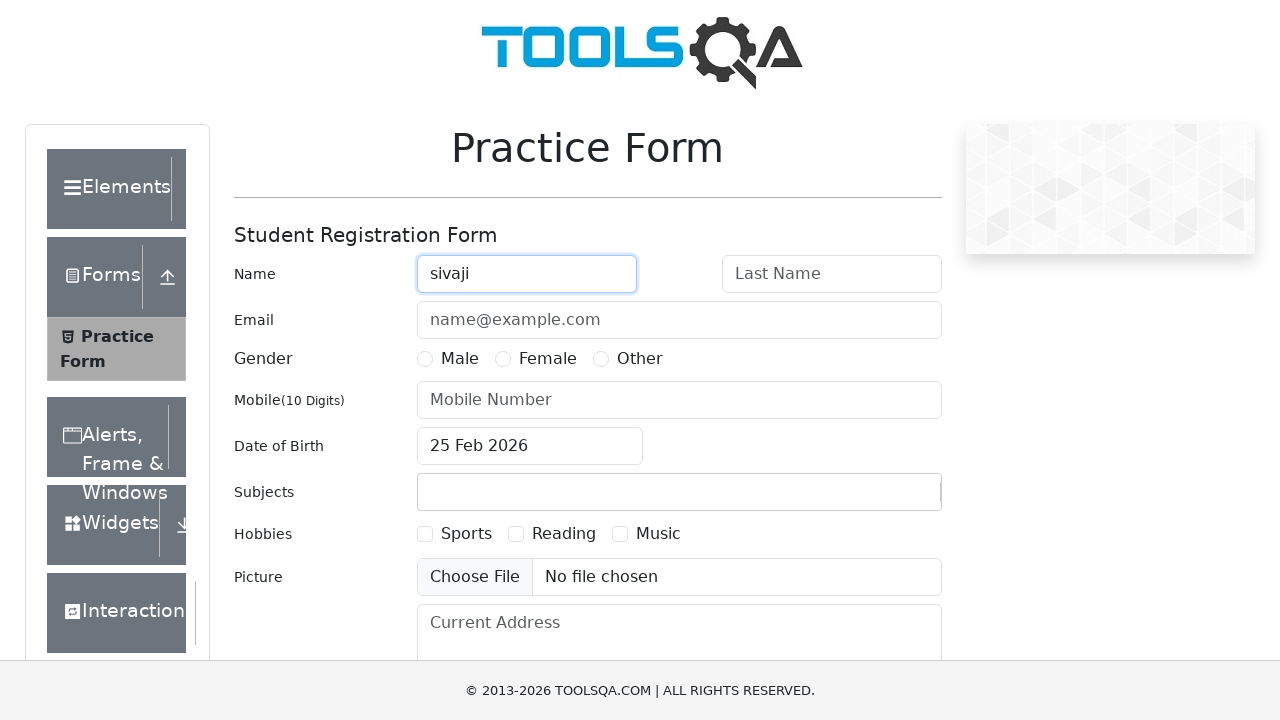

Filled last name field with 'Varma' on input#lastName
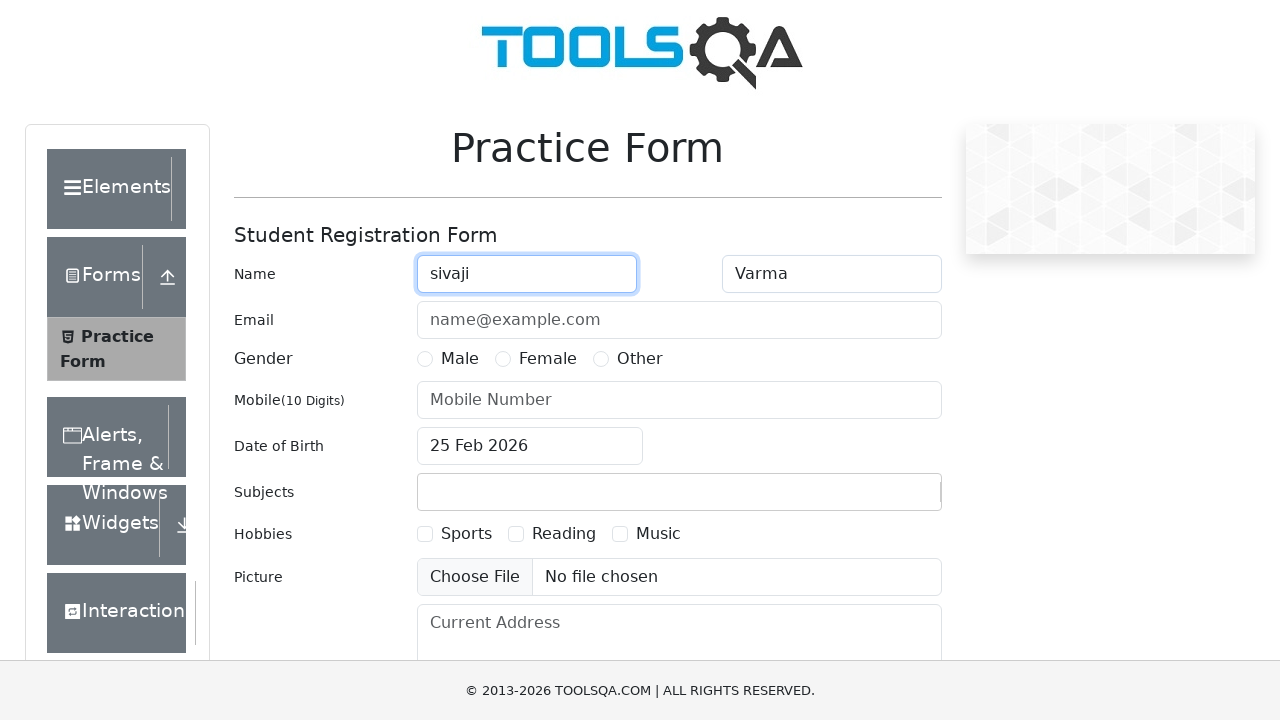

Filled email field with 'sivajivarma12@gmail.com' on input#userEmail
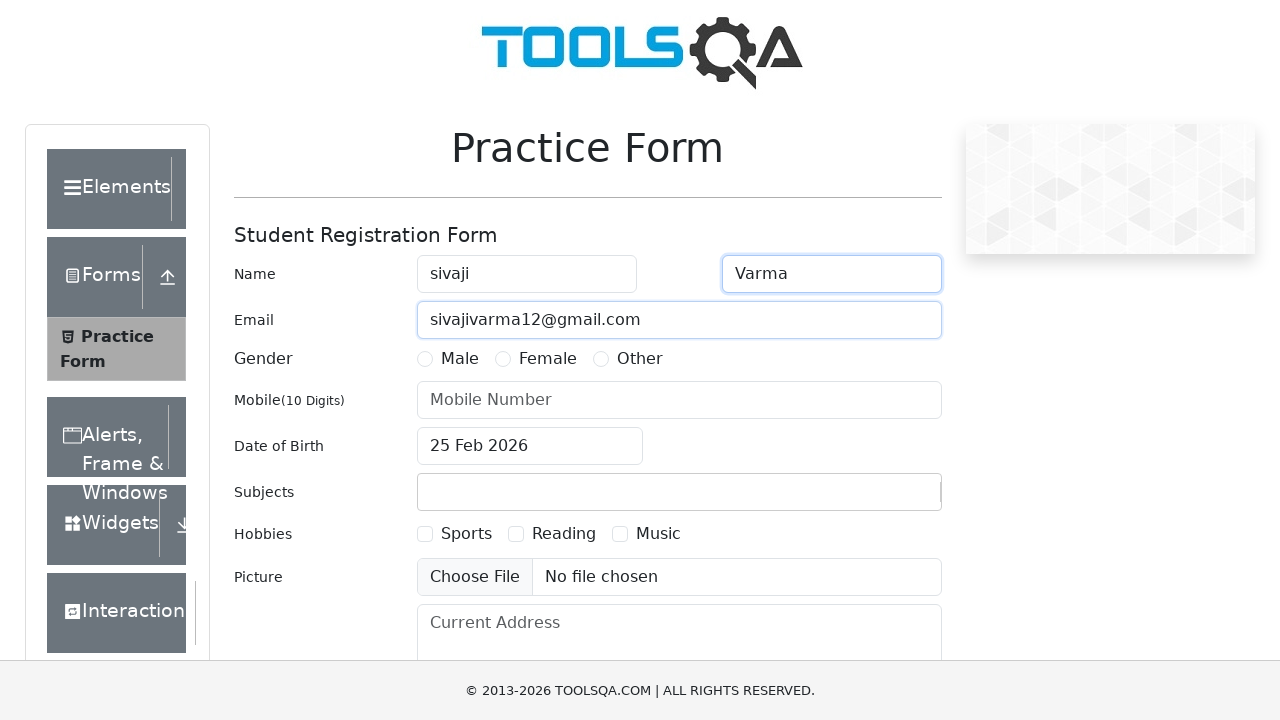

Selected Female gender option at (548, 359) on label[for='gender-radio-2']
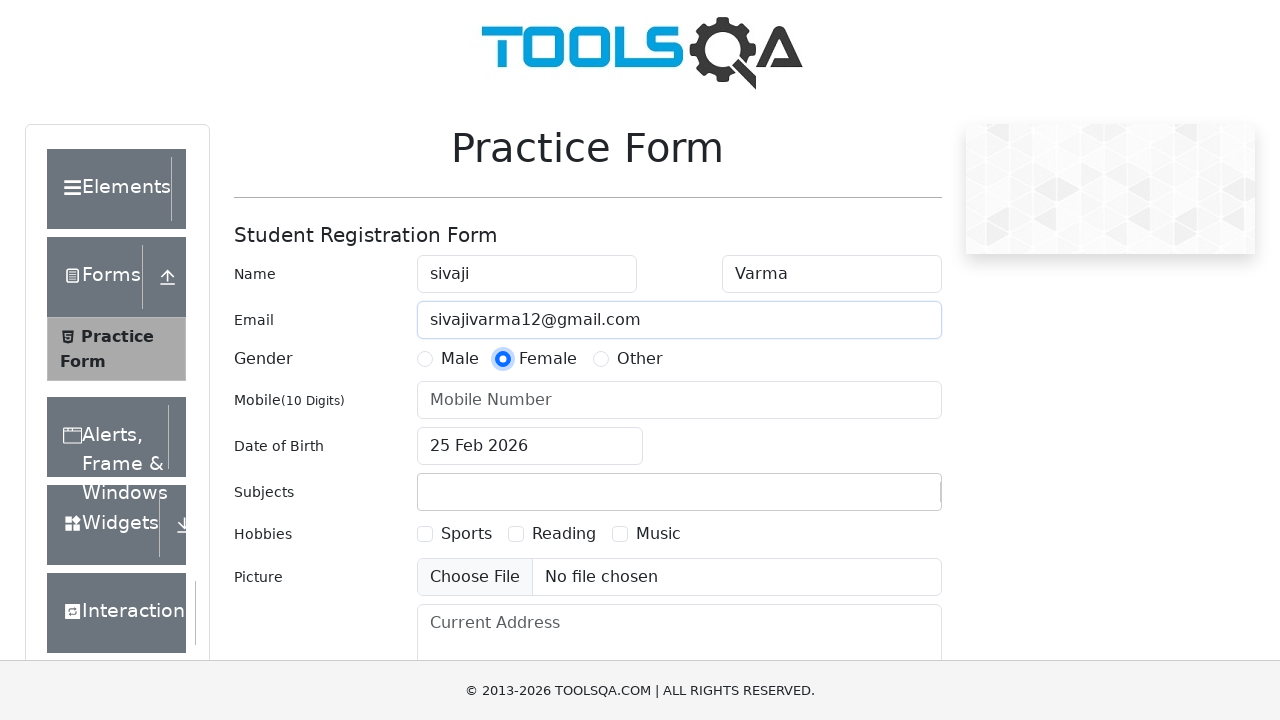

Filled mobile number field with '9876543210' on input#userNumber
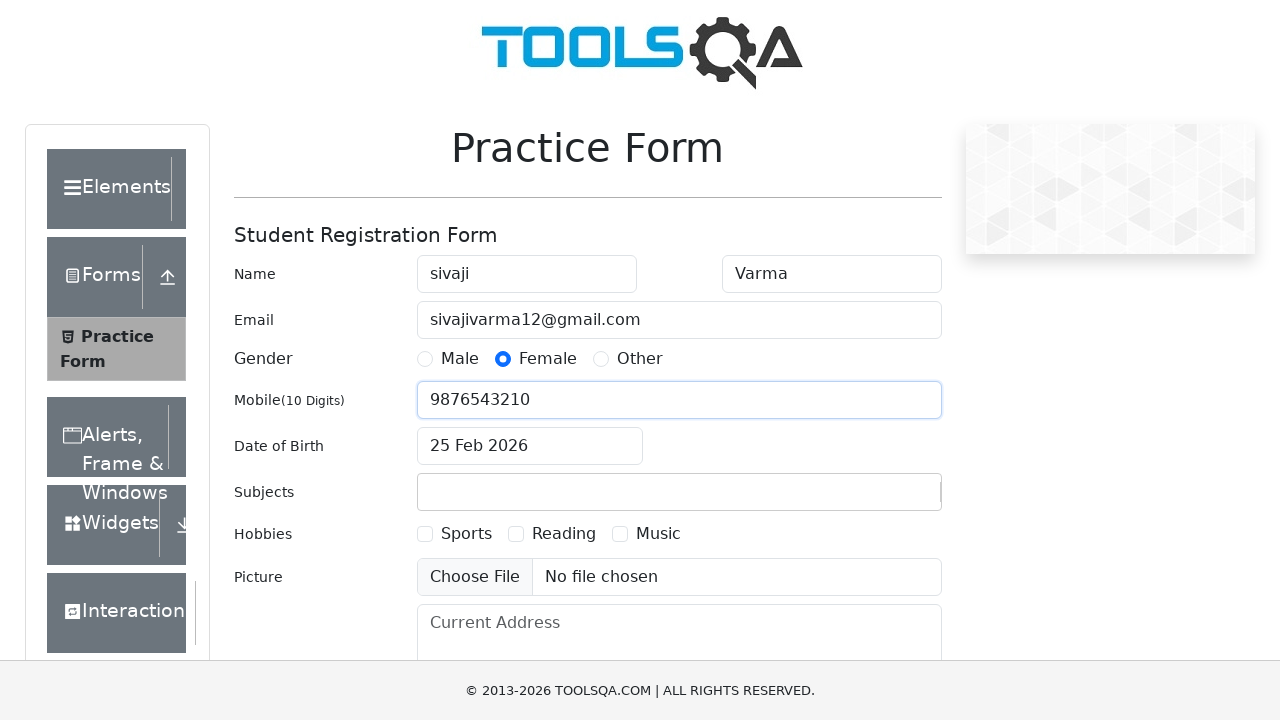

Clicked date of birth input to open calendar at (530, 446) on input#dateOfBirthInput
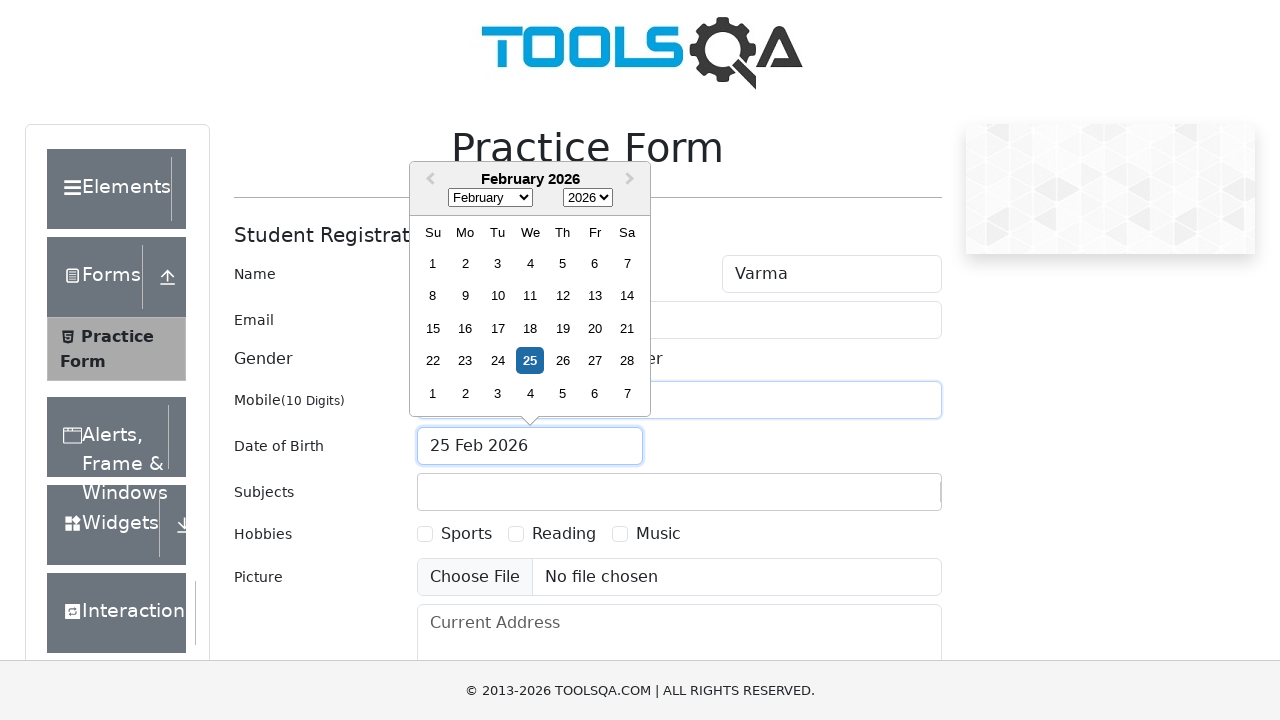

Selected February in the date picker month dropdown on select.react-datepicker__month-select
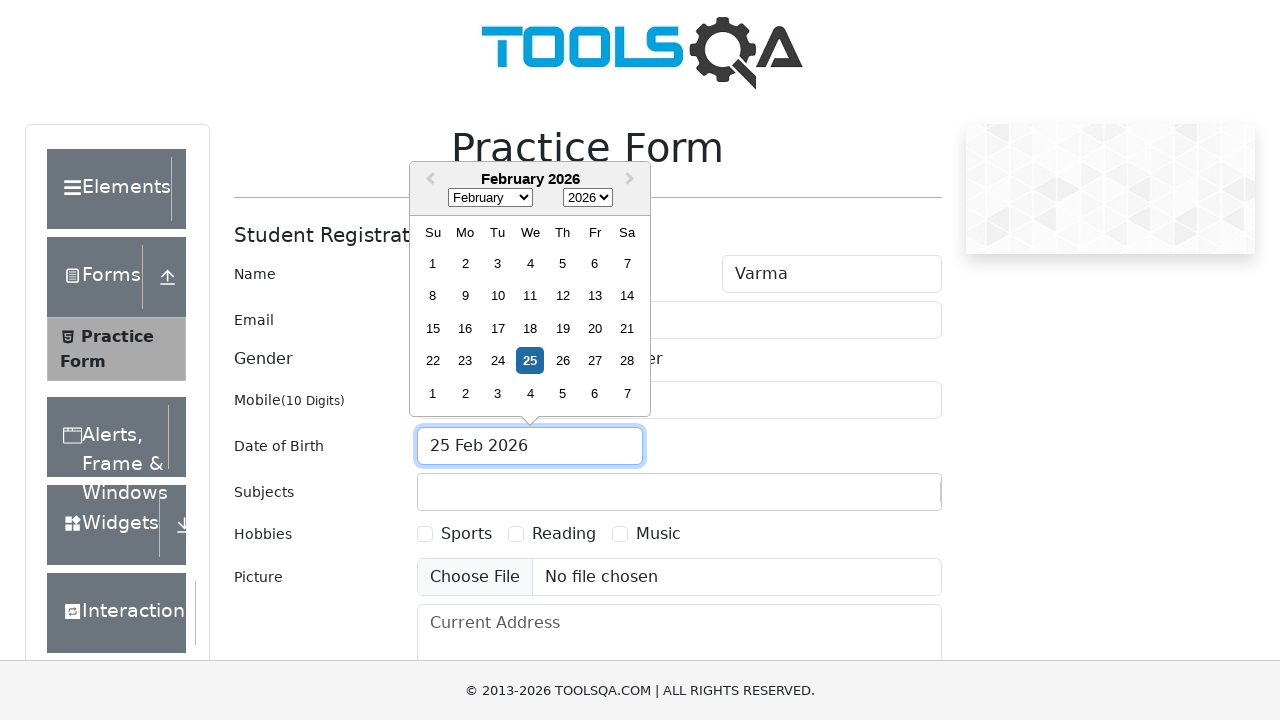

Selected 1991 in the date picker year dropdown on select.react-datepicker__year-select
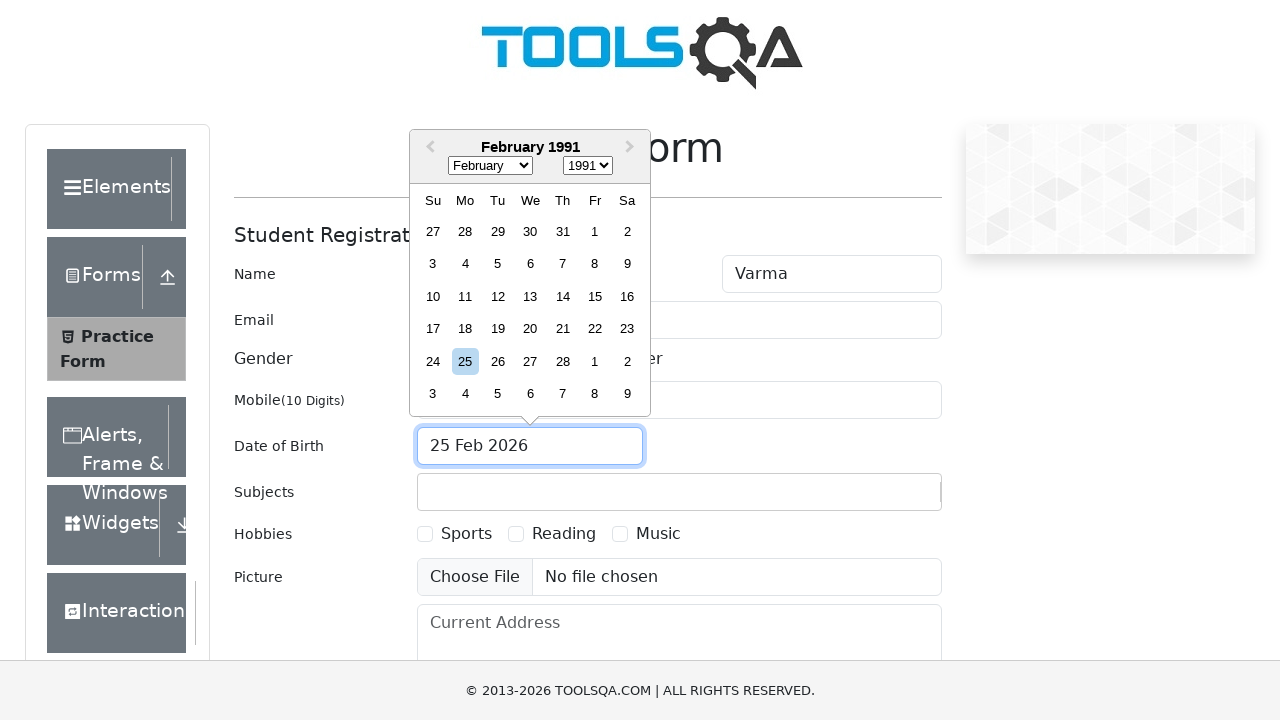

Selected February 1st, 1991 as date of birth at (595, 231) on div[aria-label='Choose Friday, February 1st, 1991']
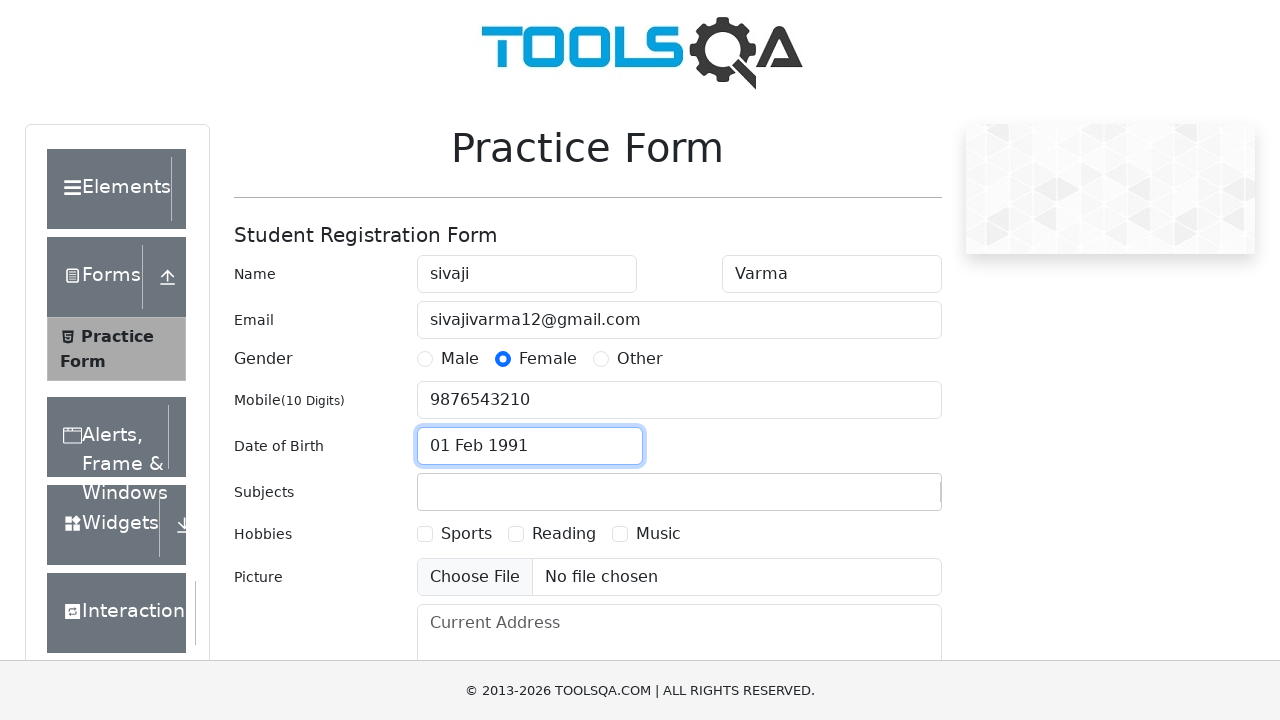

Filled subjects input with 'Computer Science' on input#subjectsInput
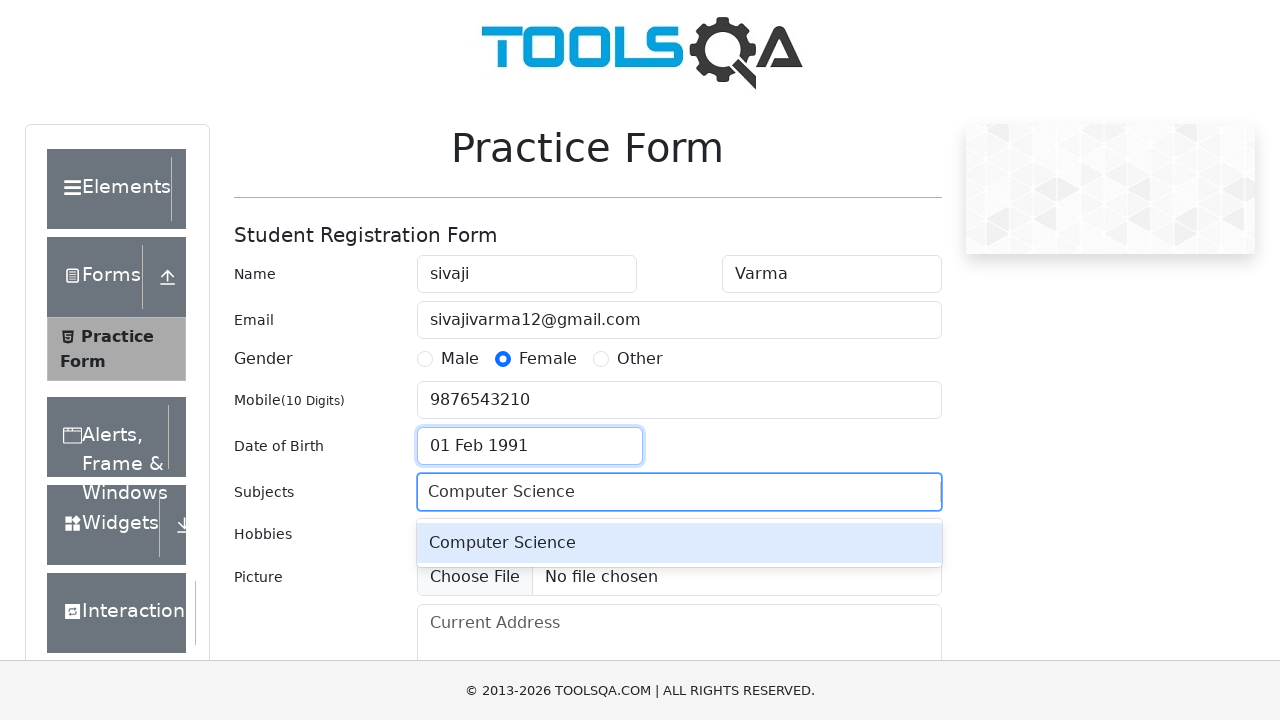

Pressed Enter to confirm subject selection
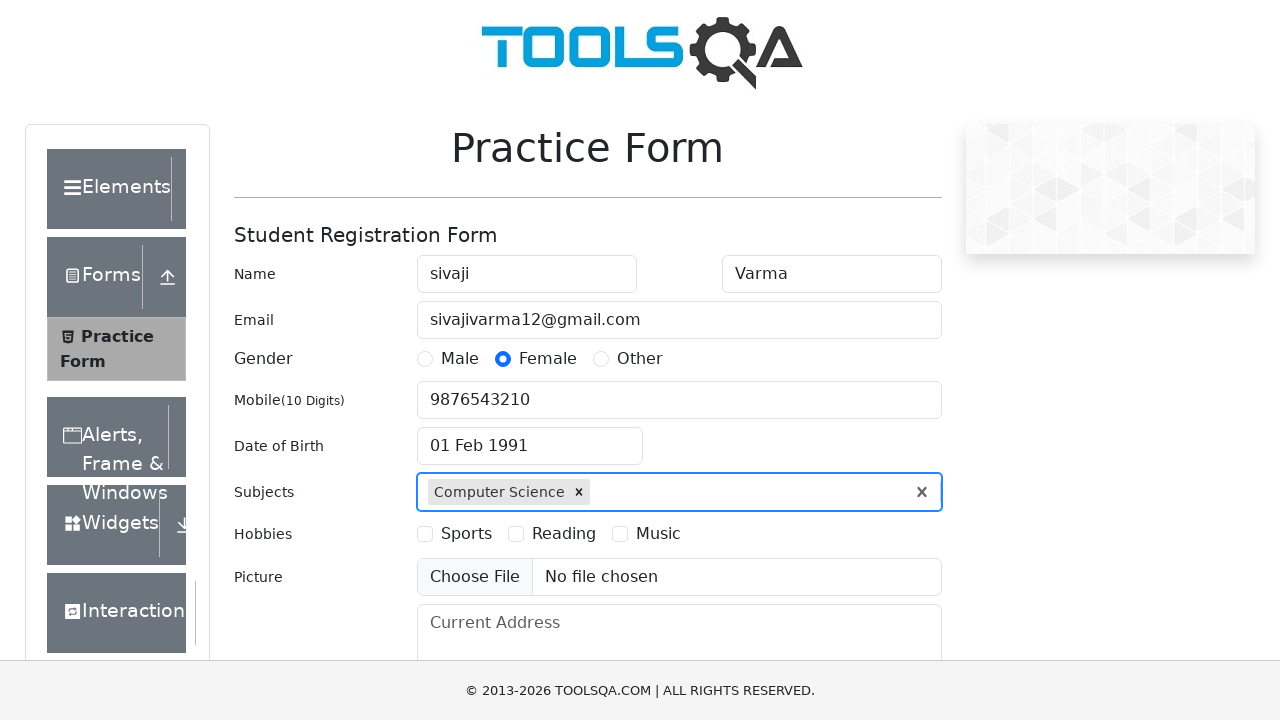

Selected Sports hobby checkbox at (466, 534) on label[for='hobbies-checkbox-1']
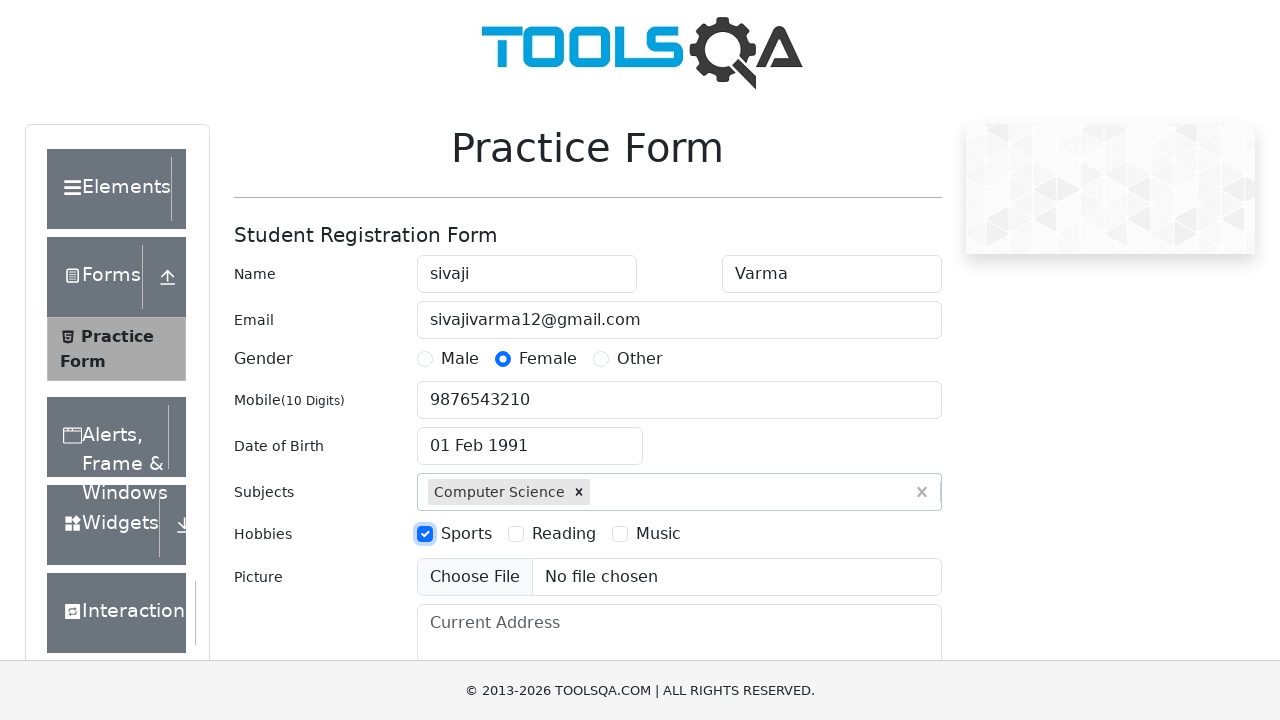

Selected Reading hobby checkbox at (564, 534) on label[for='hobbies-checkbox-2']
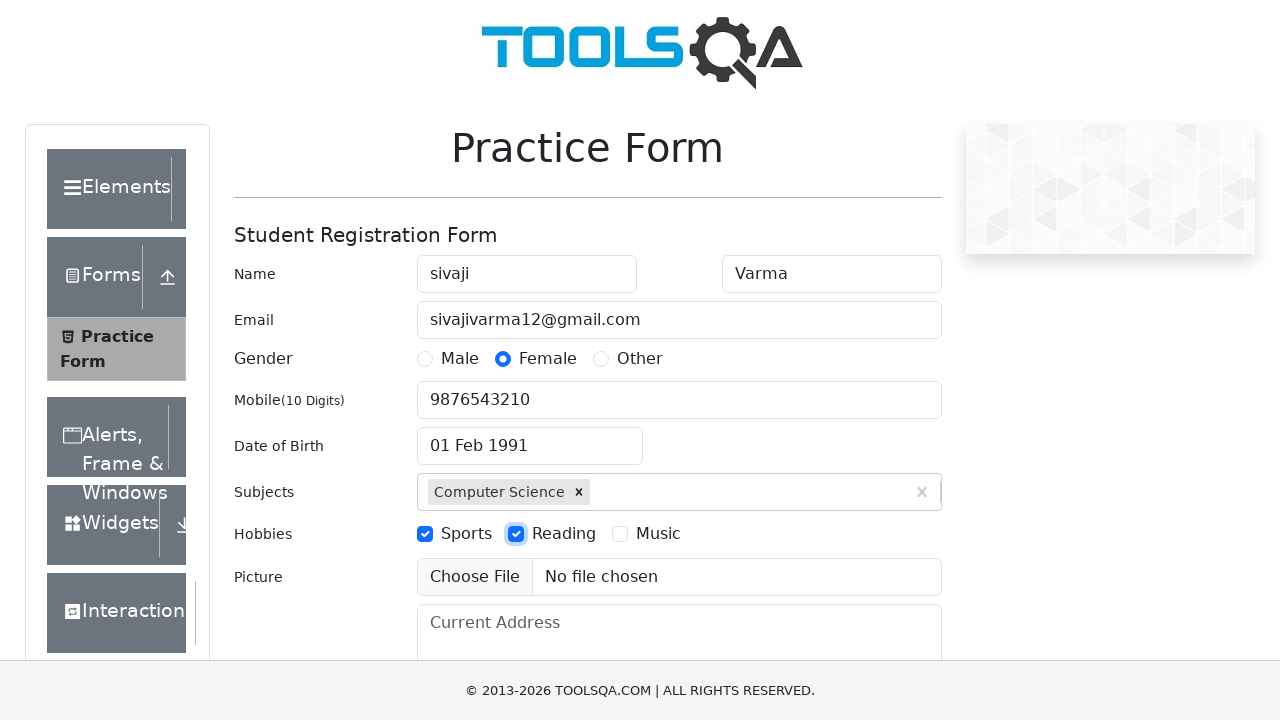

Clicked submit button to submit the form at (885, 499) on button#submit
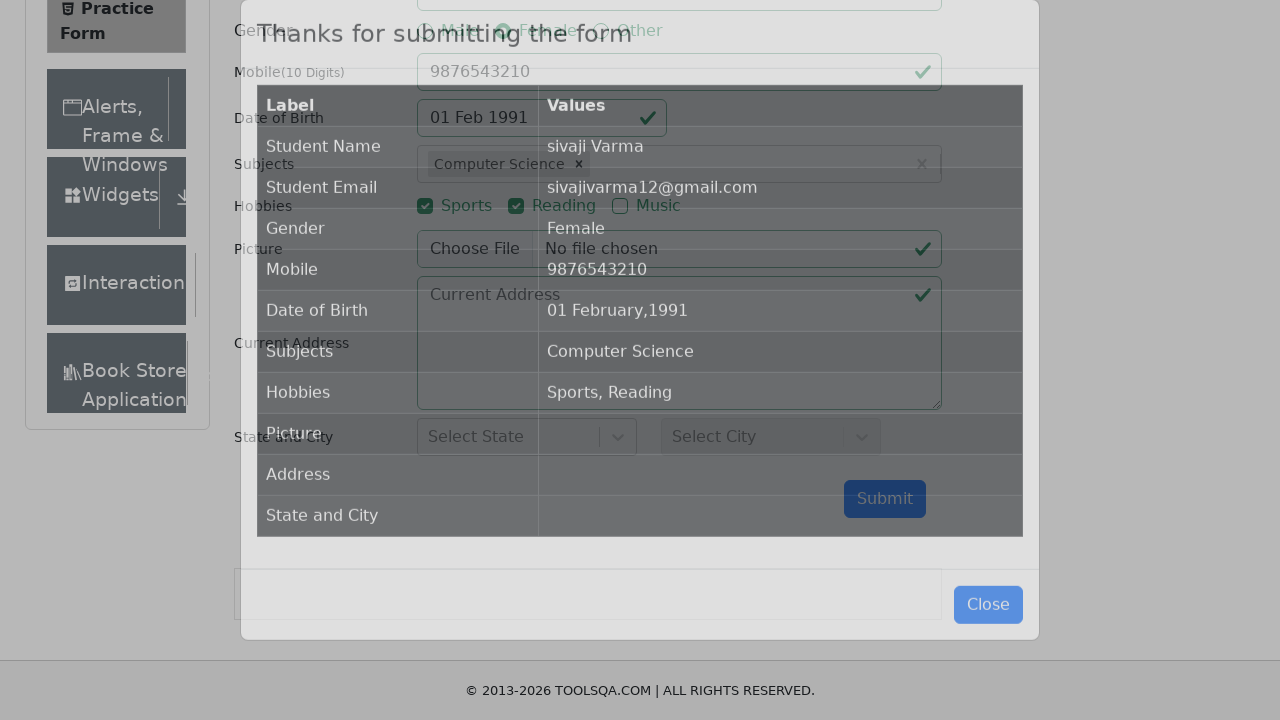

Form submission successful, modal content displayed
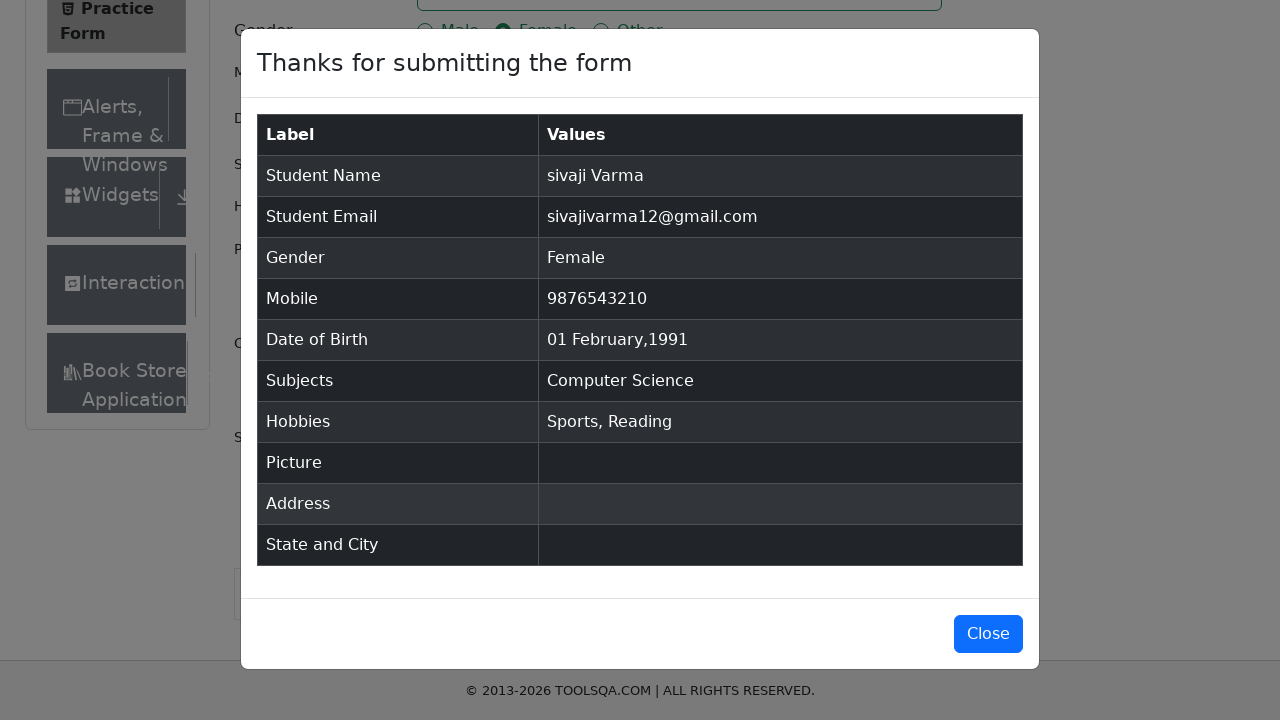

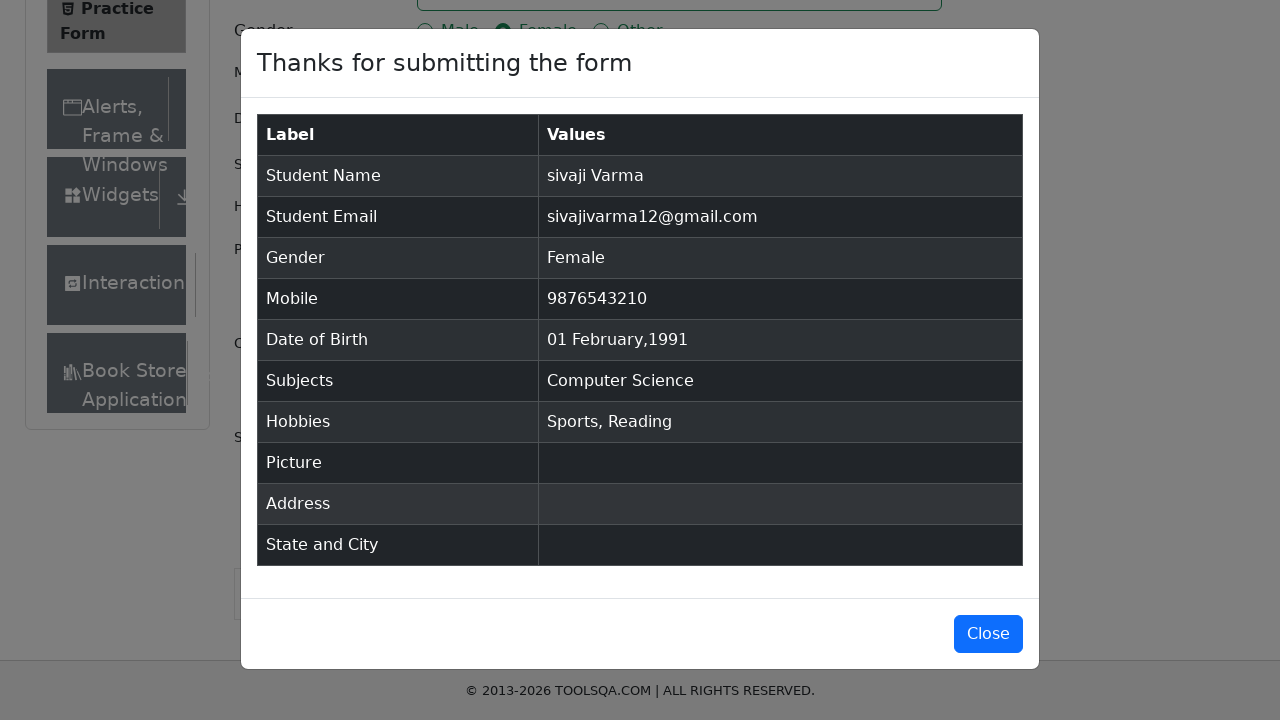